Tests the header navigation of APSRTC online booking website by finding all links in the header menu and clicking through them to verify navigation works.

Starting URL: https://www.apsrtconline.in/oprs-web/

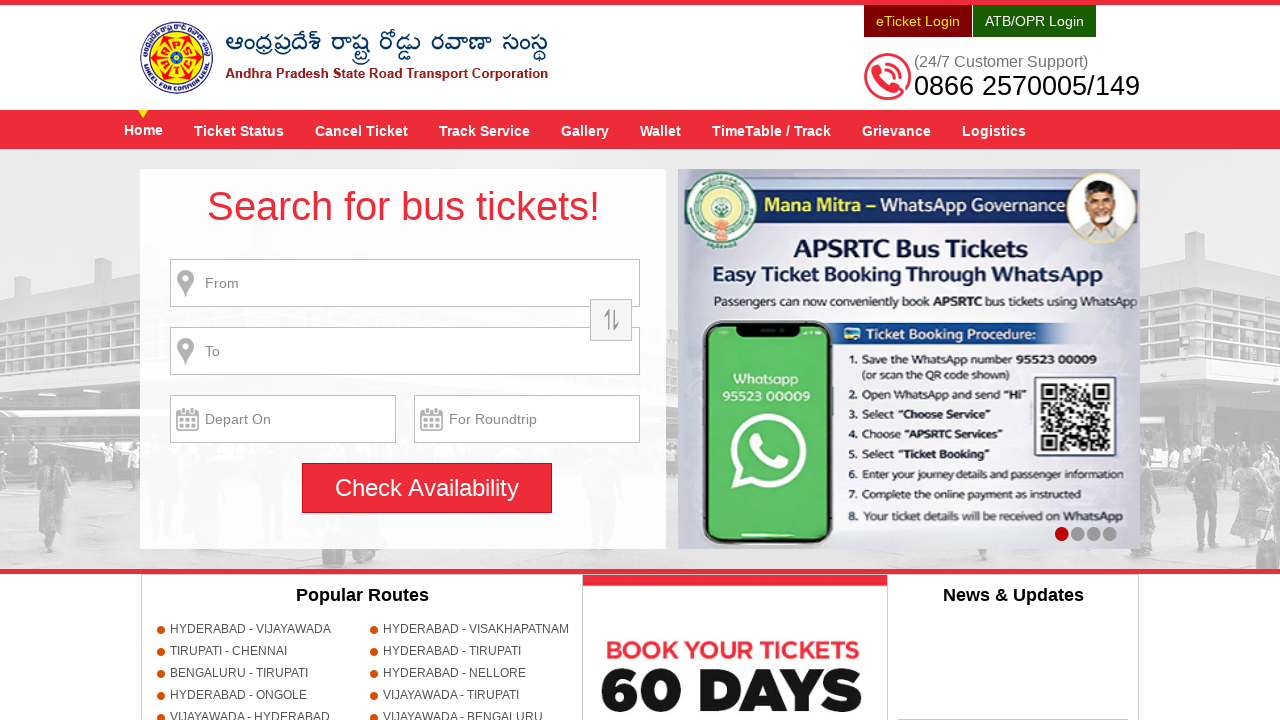

Header menu loaded successfully
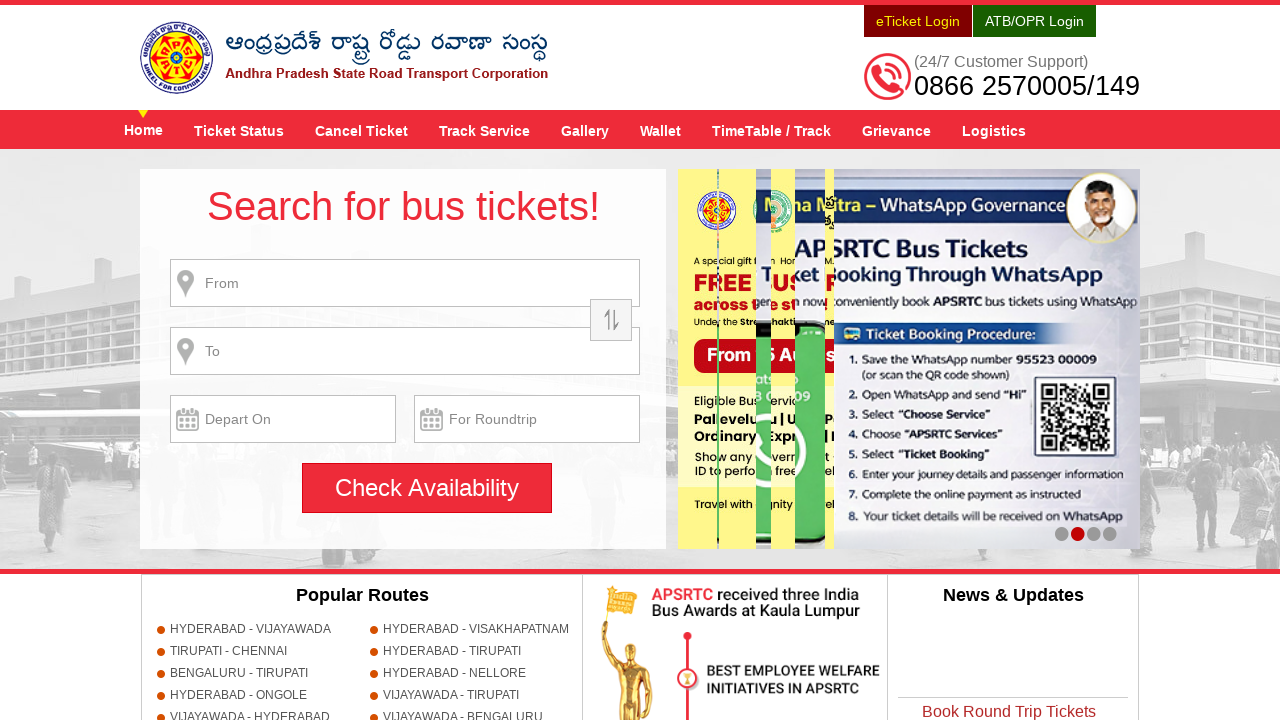

Found 9 links in header menu
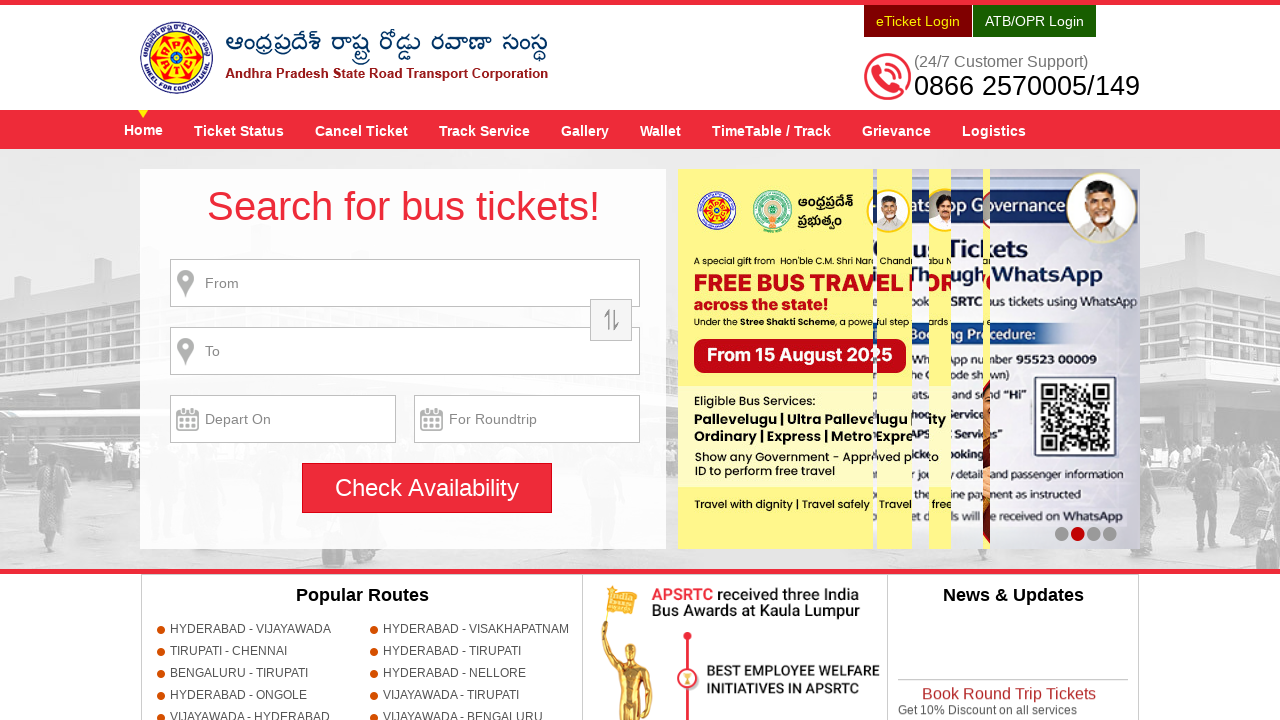

Clicked header menu link at index 0 at (144, 130) on .menu-wrap a >> nth=0
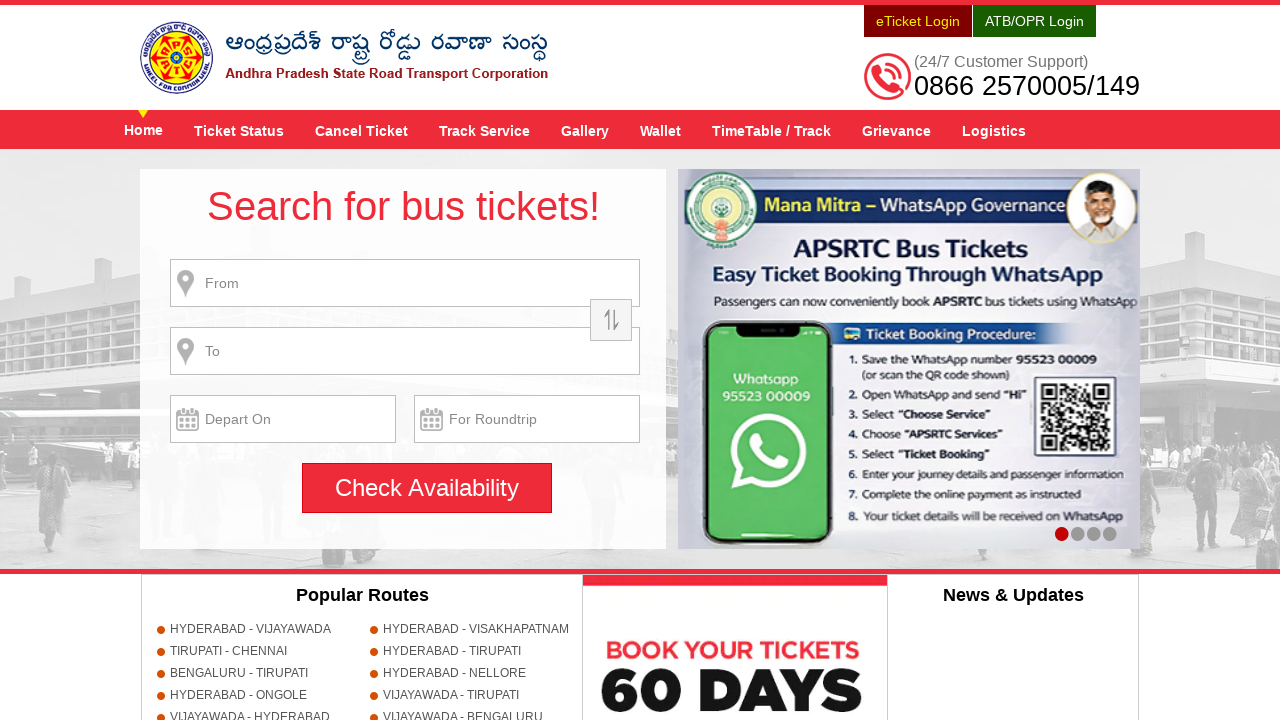

Page DOM content loaded after navigation
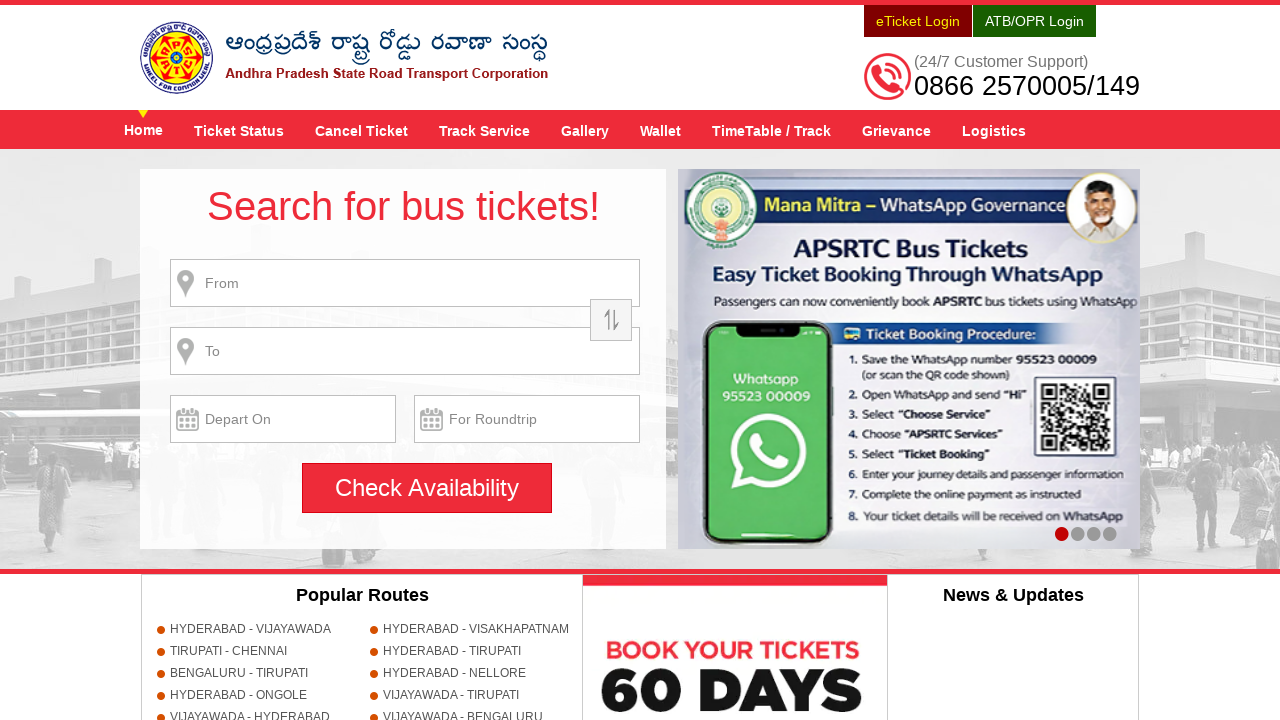

Header menu reloaded and available
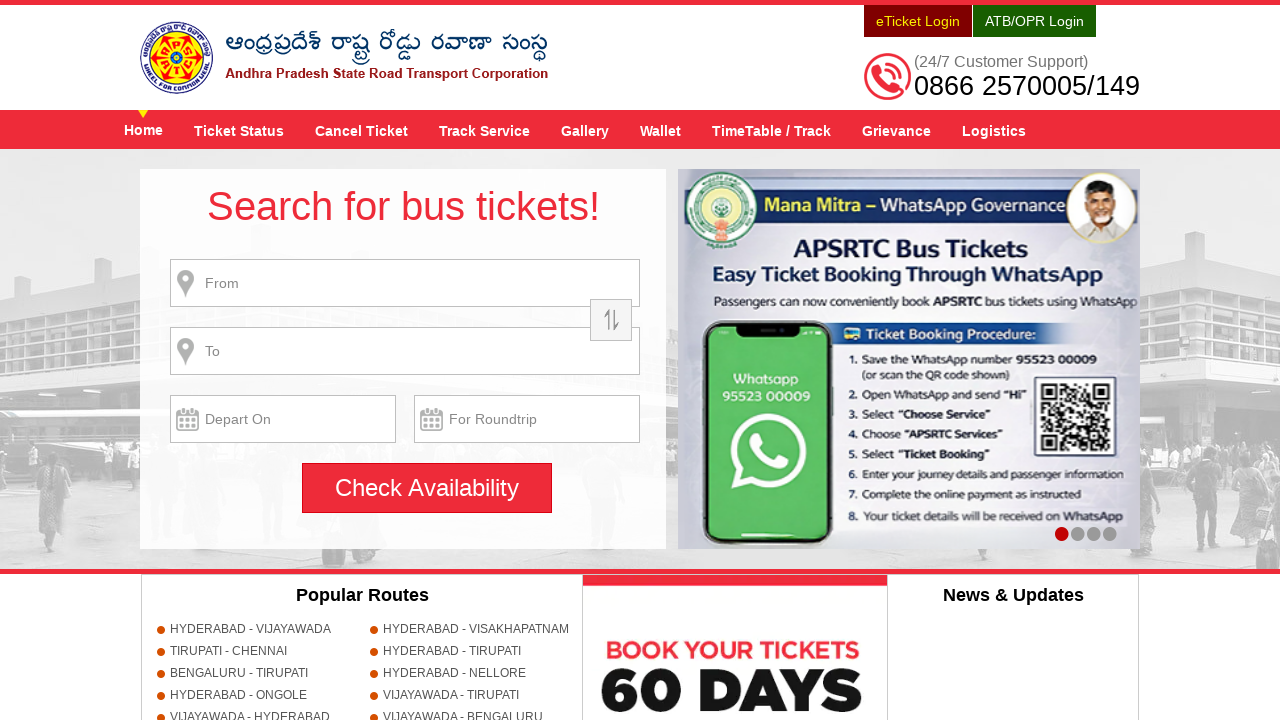

Clicked header menu link at index 1 at (239, 130) on .menu-wrap a >> nth=1
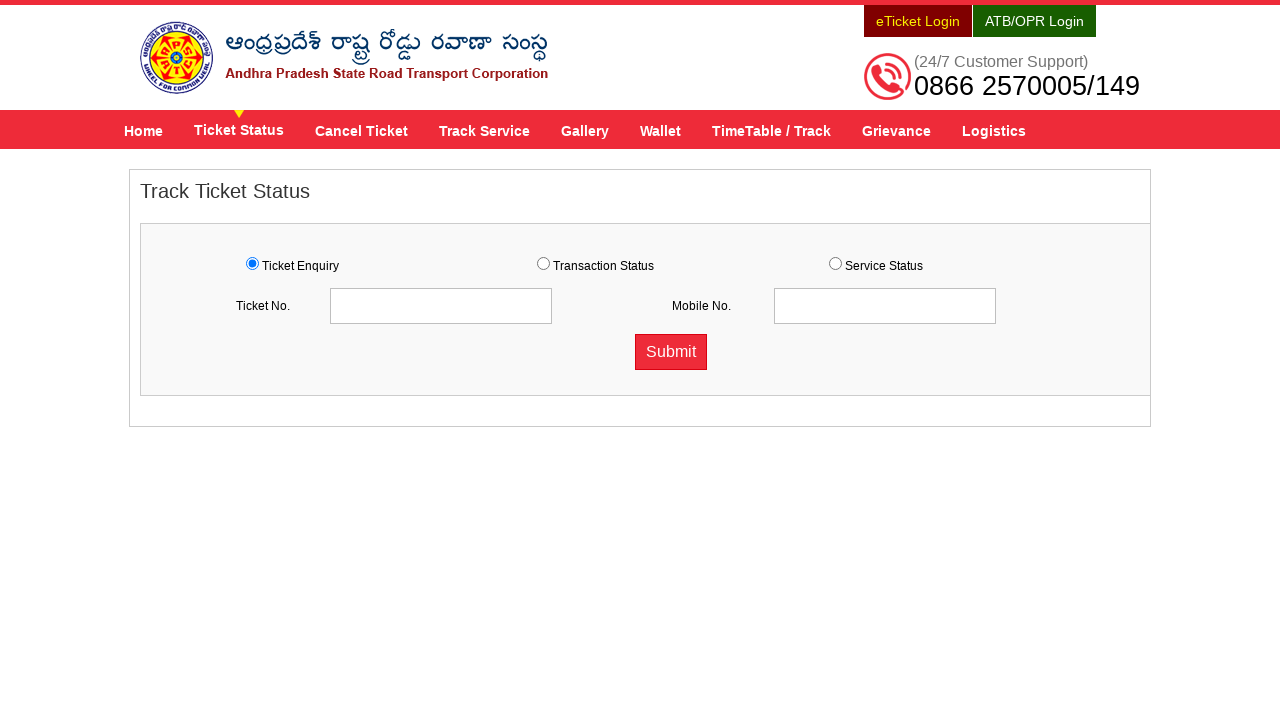

Page DOM content loaded after navigation
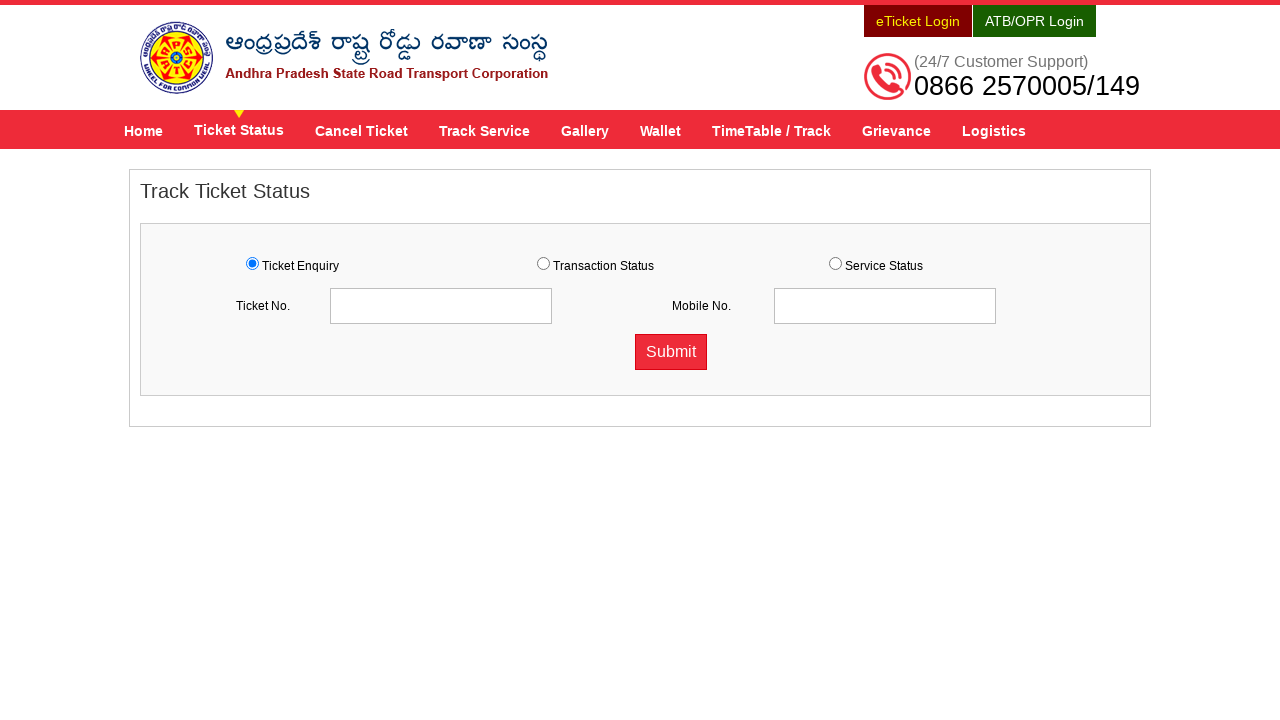

Header menu reloaded and available
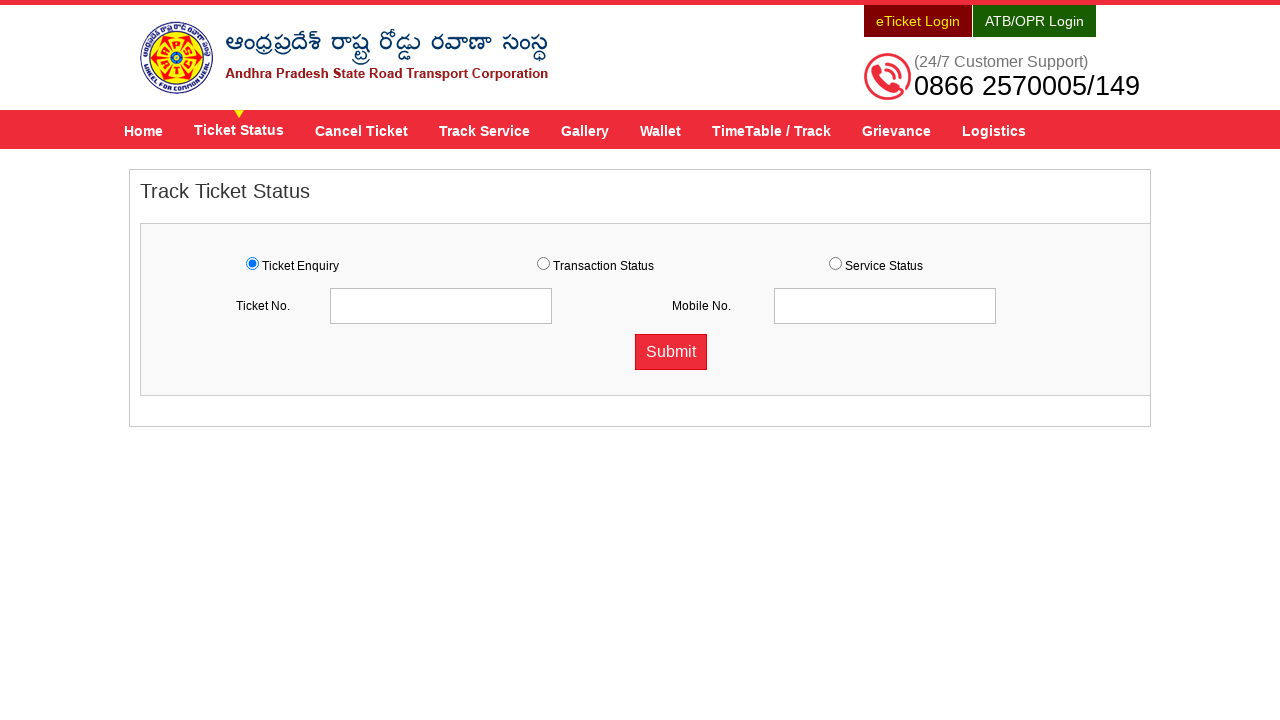

Clicked header menu link at index 2 at (362, 130) on .menu-wrap a >> nth=2
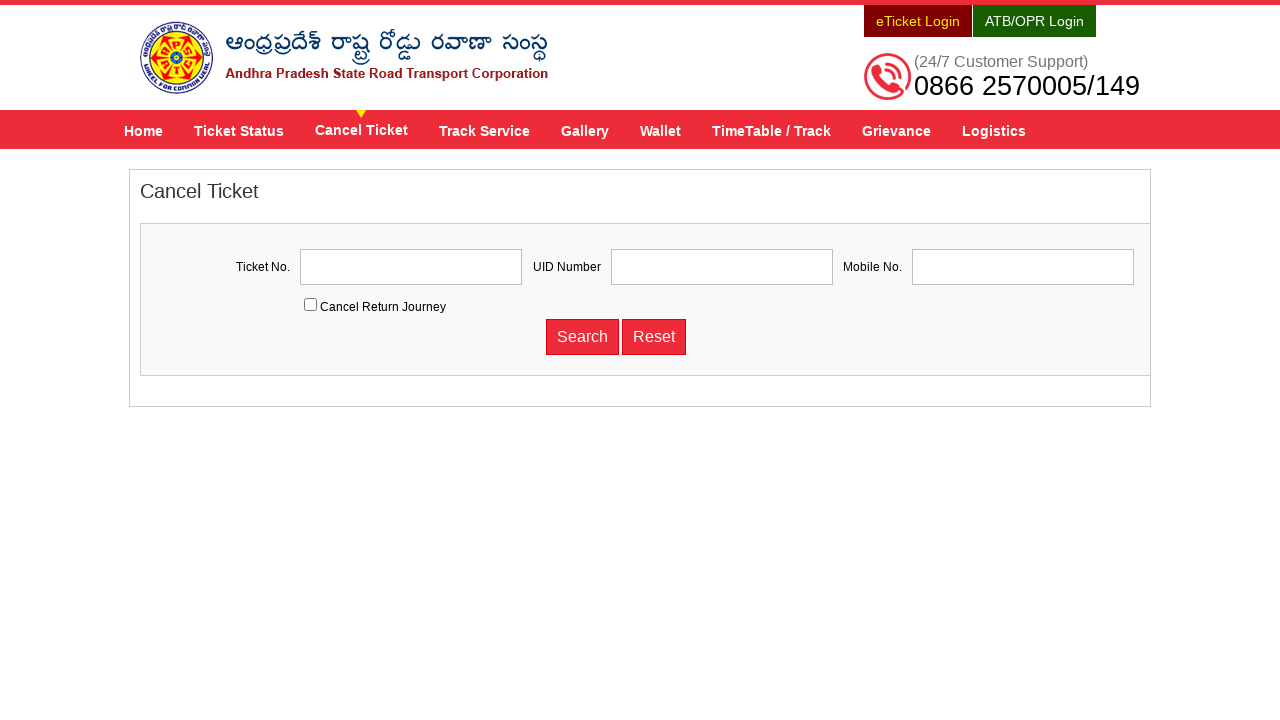

Page DOM content loaded after navigation
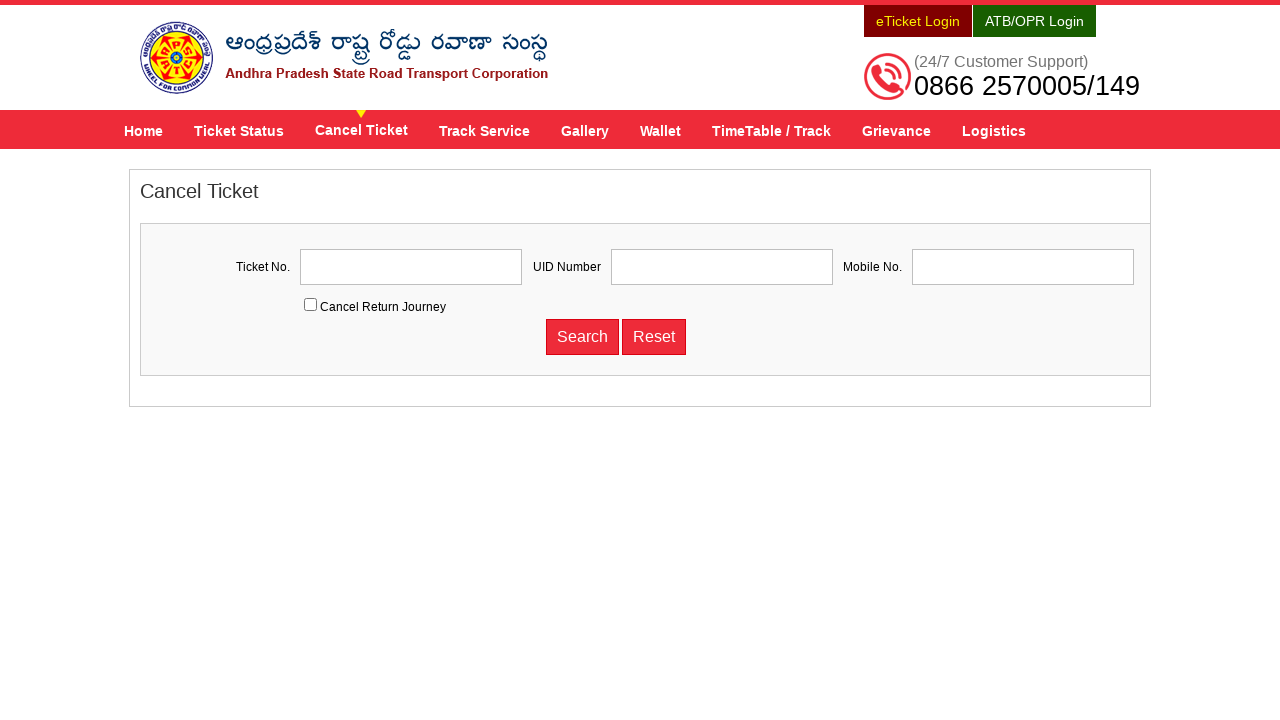

Header menu reloaded and available
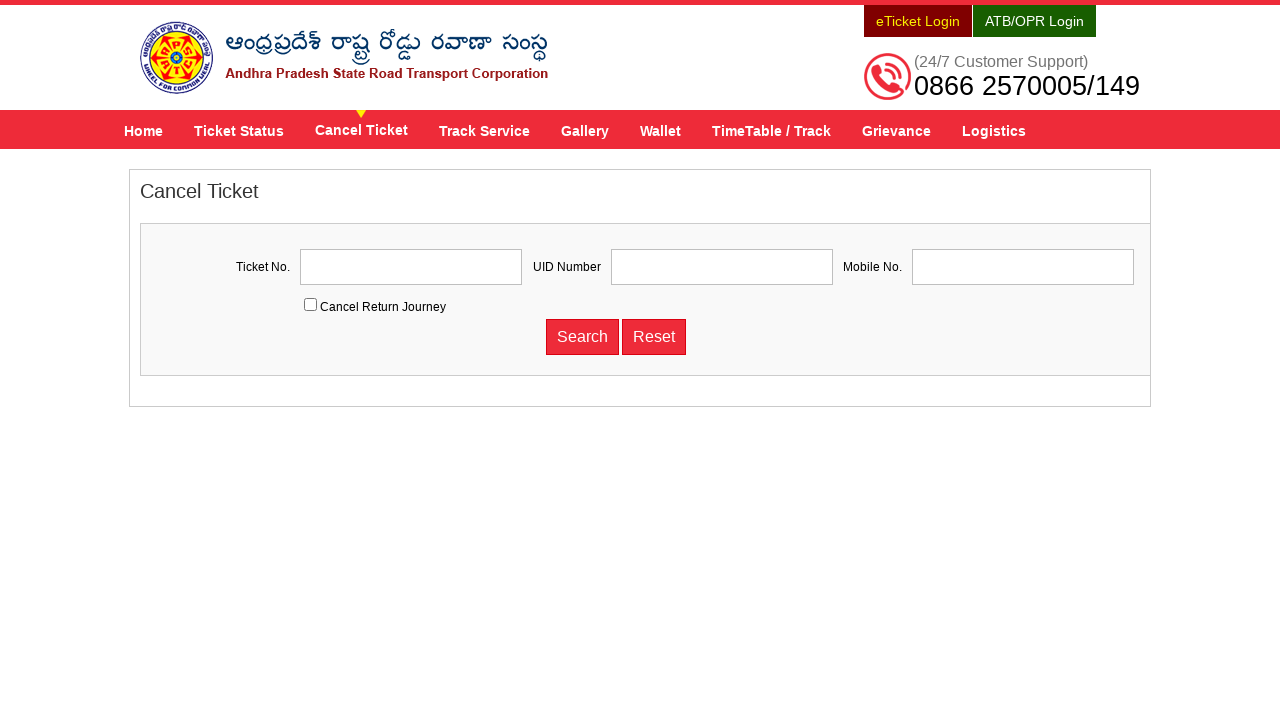

Clicked header menu link at index 3 at (484, 130) on .menu-wrap a >> nth=3
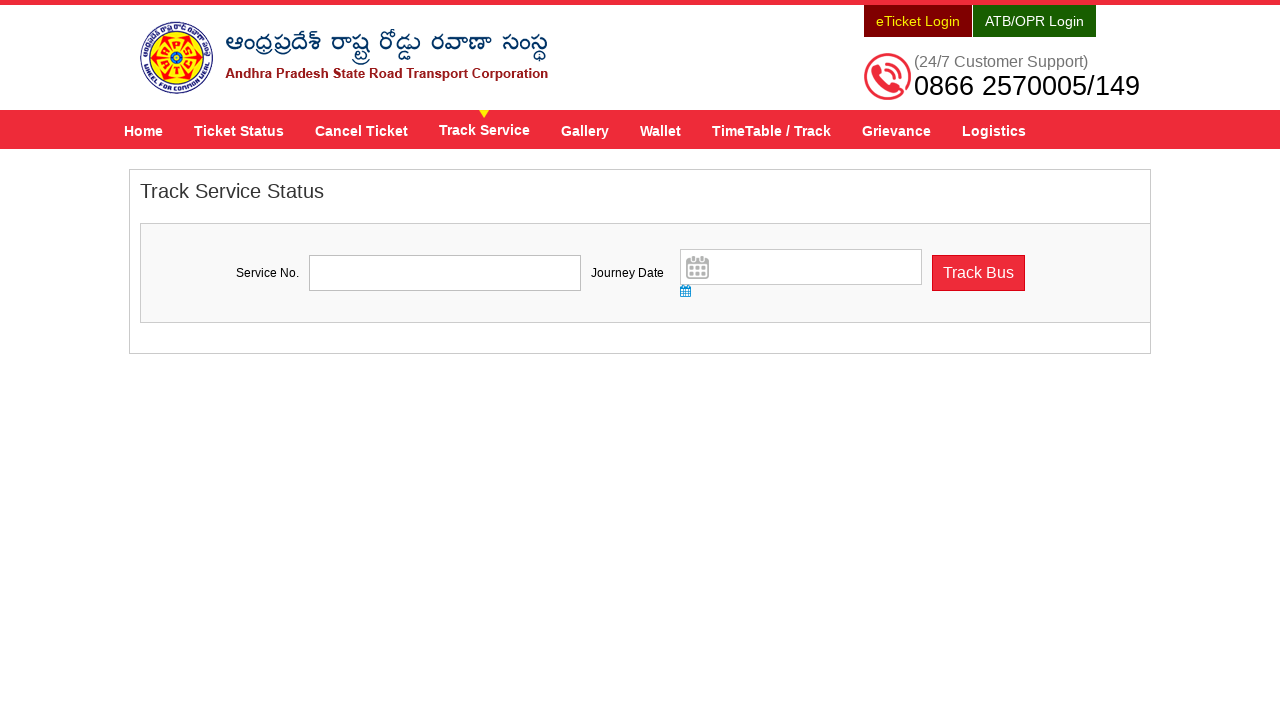

Page DOM content loaded after navigation
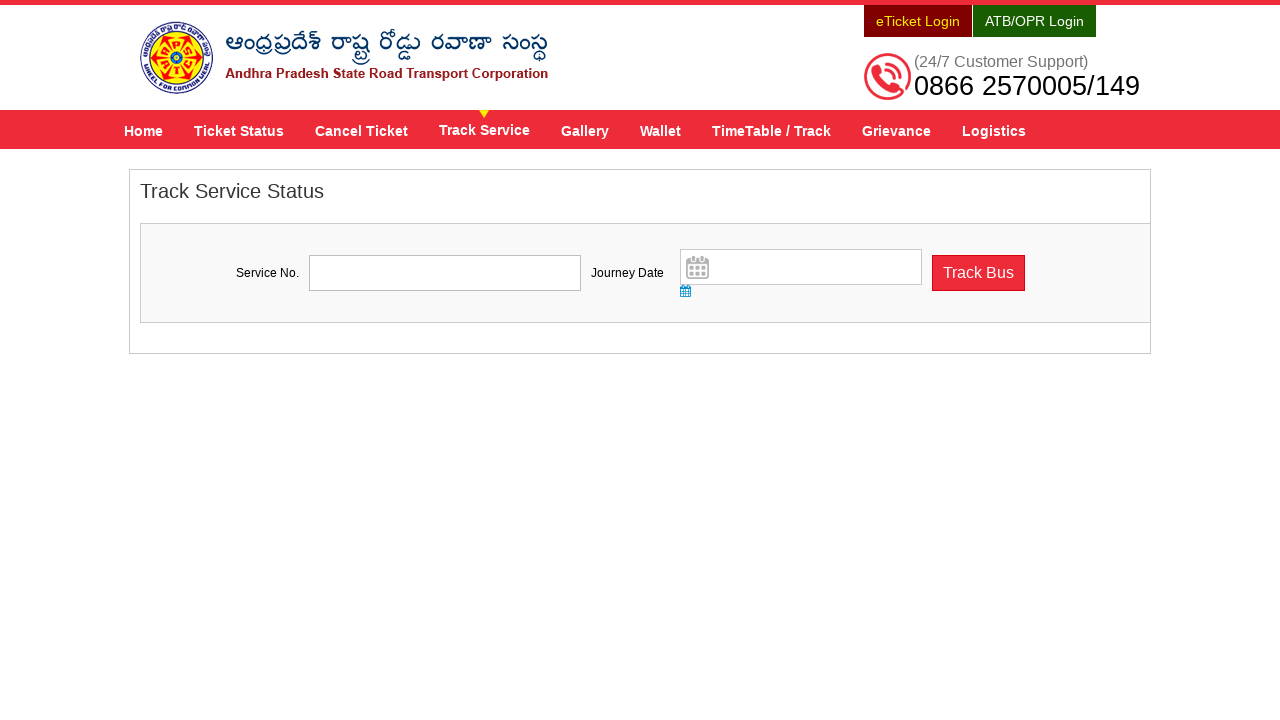

Header menu reloaded and available
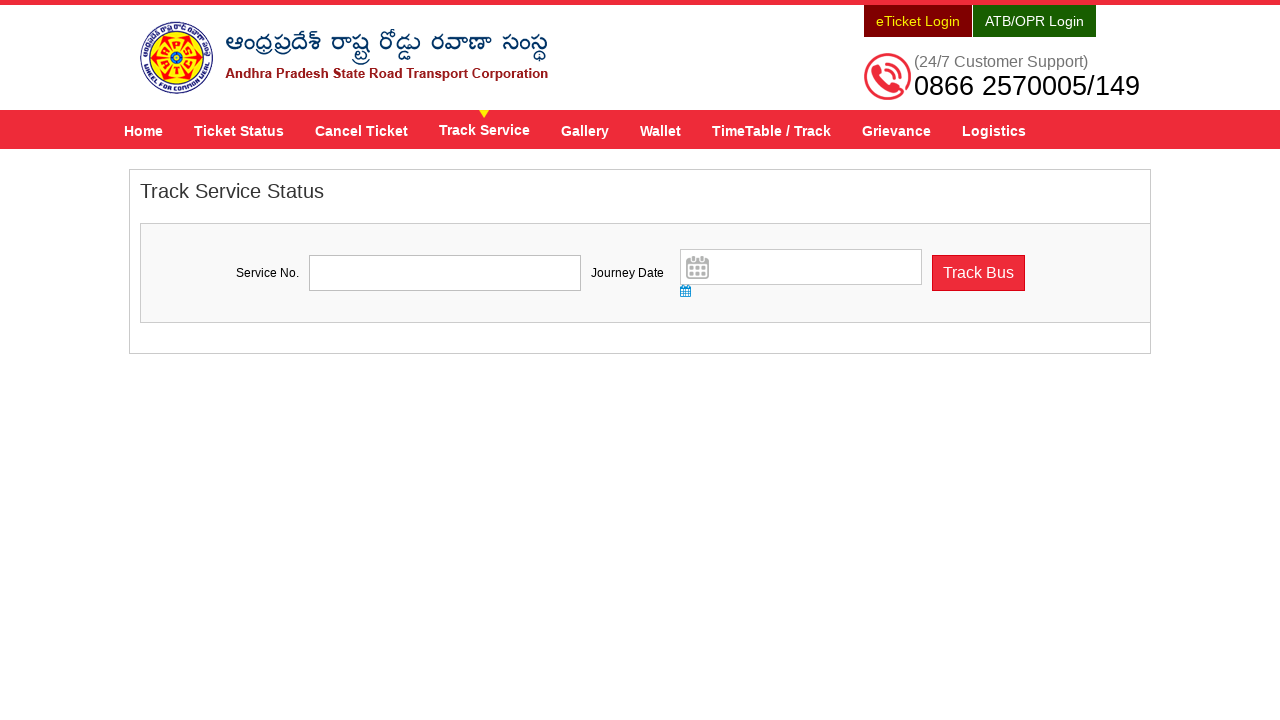

Clicked header menu link at index 4 at (585, 130) on .menu-wrap a >> nth=4
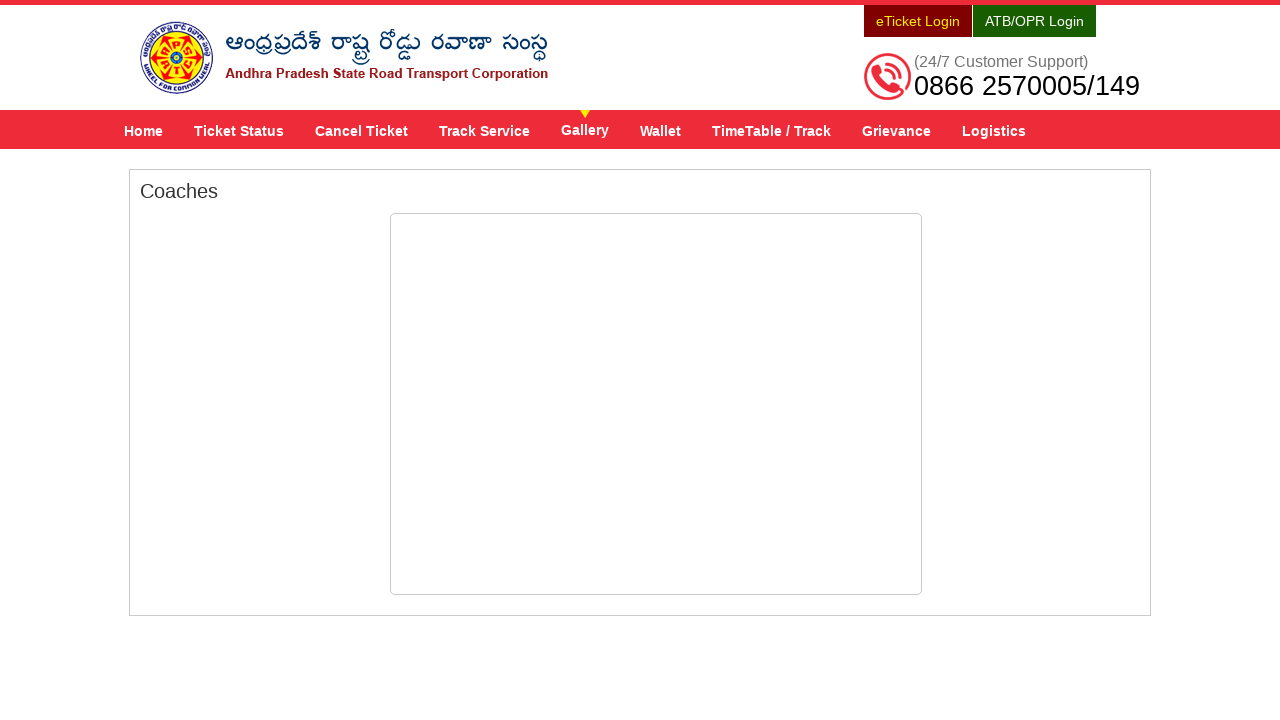

Page DOM content loaded after navigation
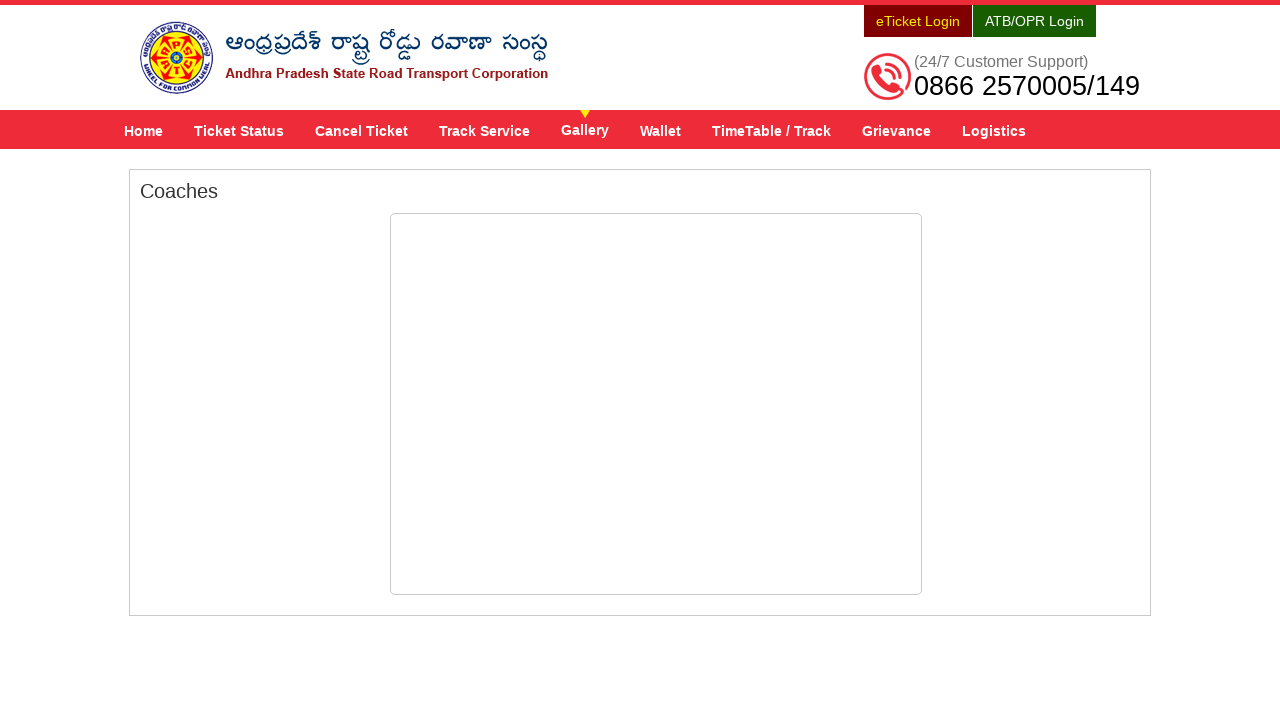

Header menu reloaded and available
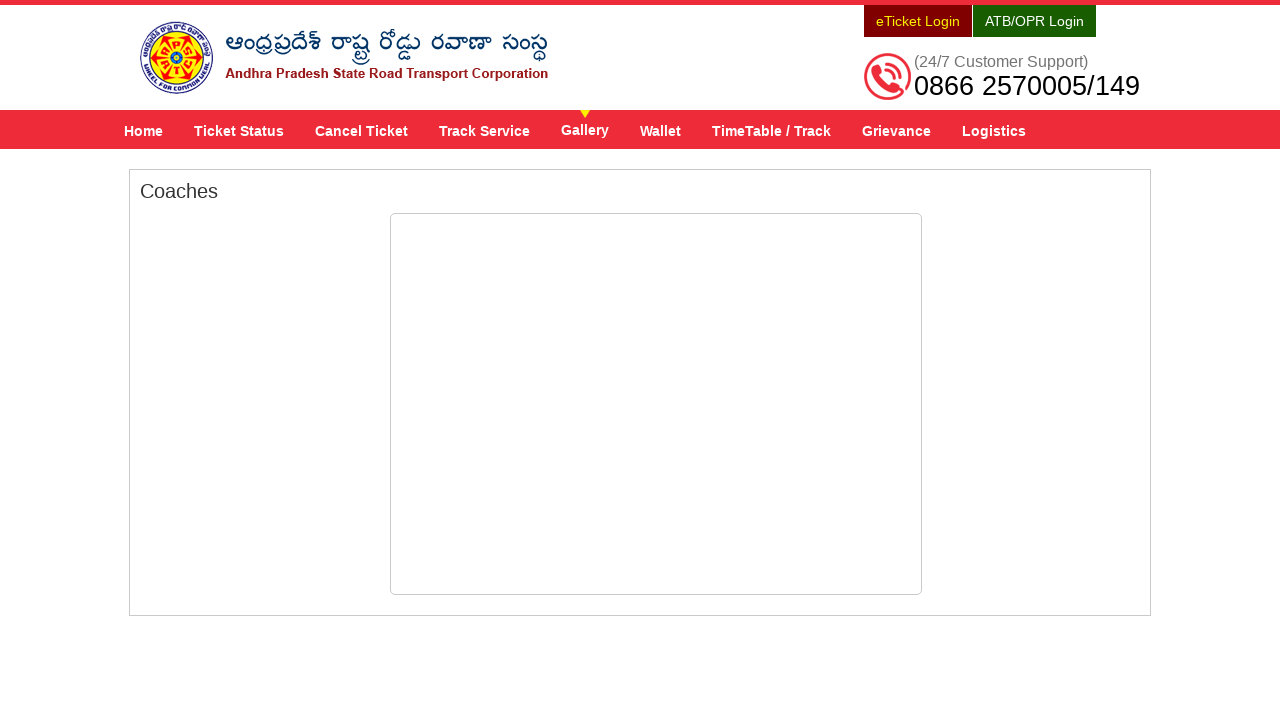

Clicked header menu link at index 5 at (660, 130) on .menu-wrap a >> nth=5
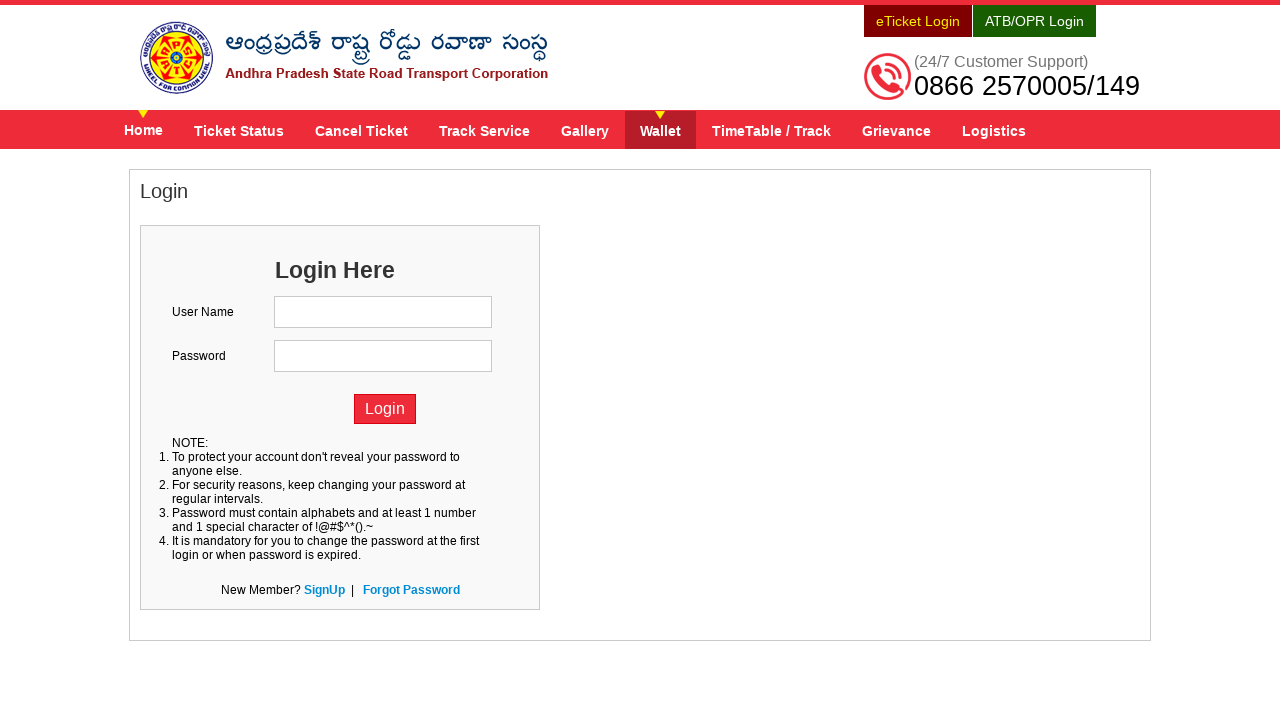

Page DOM content loaded after navigation
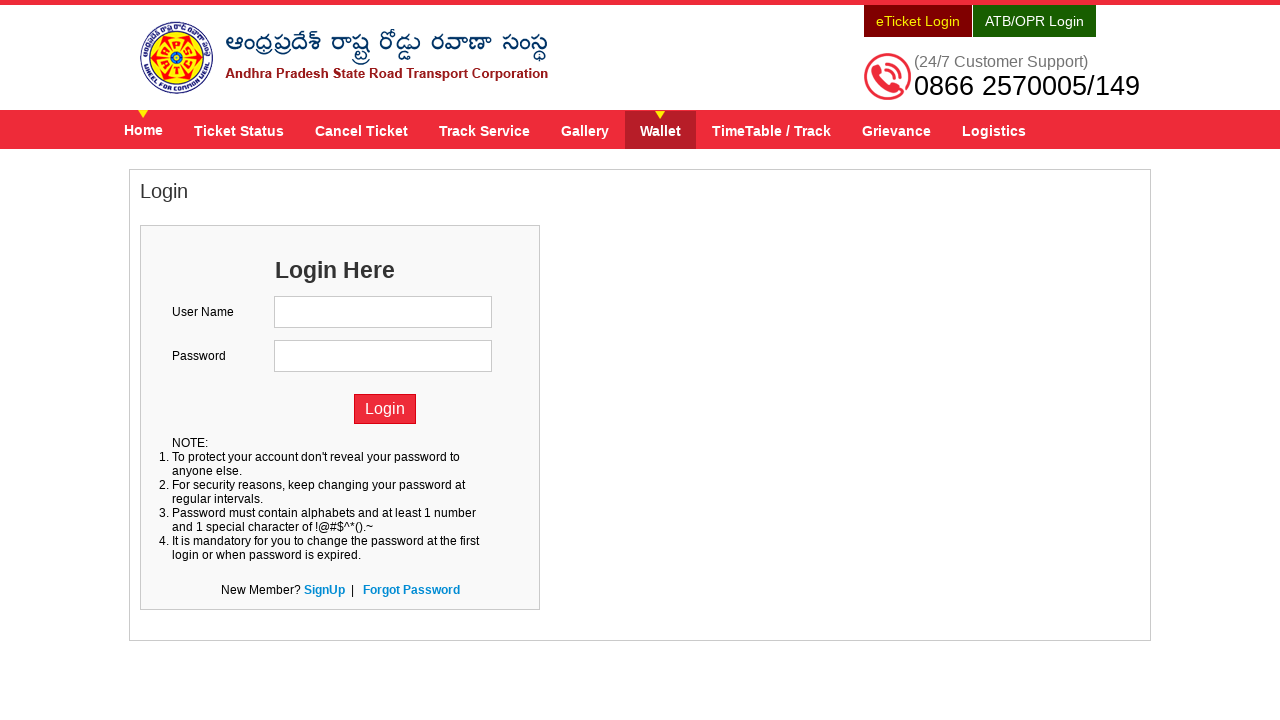

Header menu reloaded and available
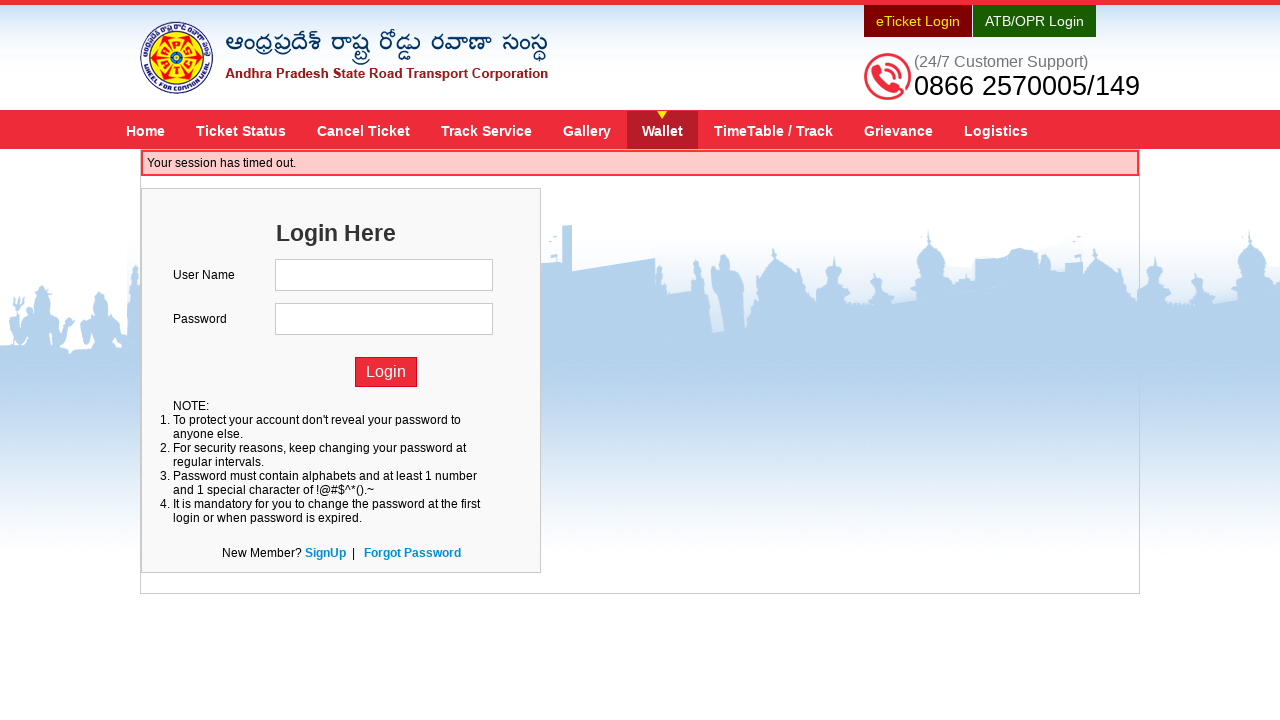

Clicked header menu link at index 6 at (774, 130) on .menu-wrap a >> nth=6
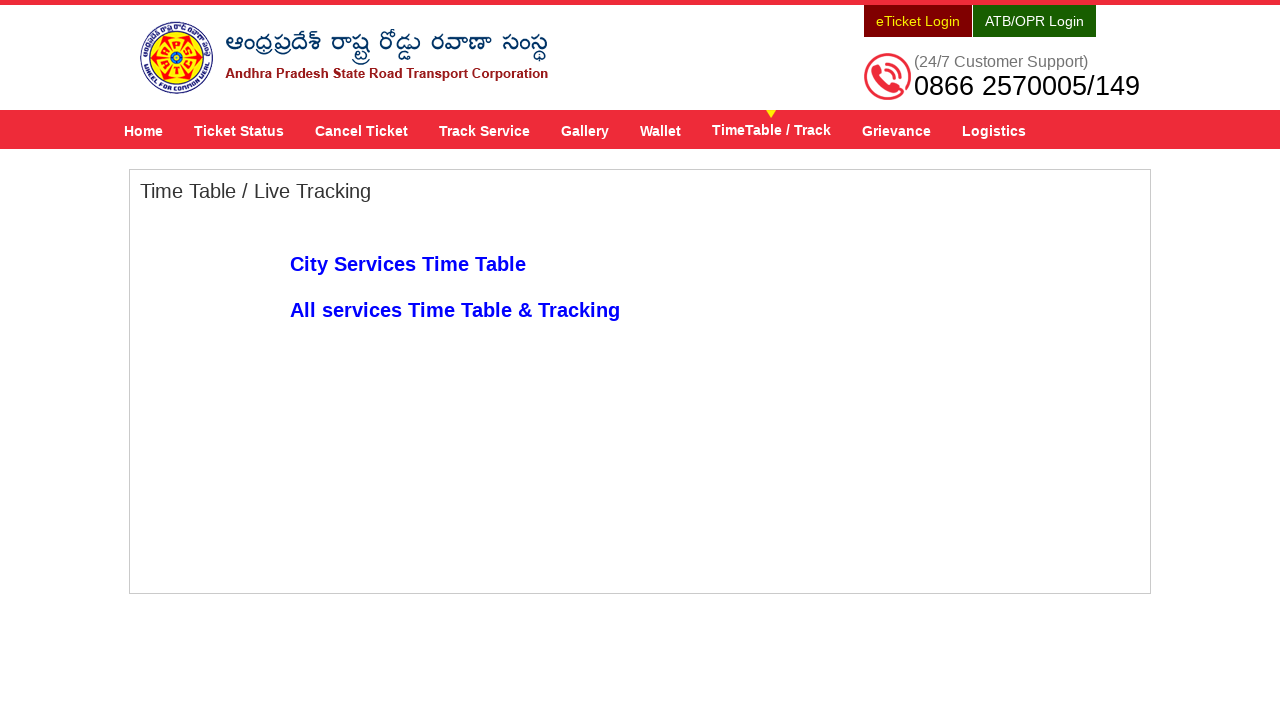

Page DOM content loaded after navigation
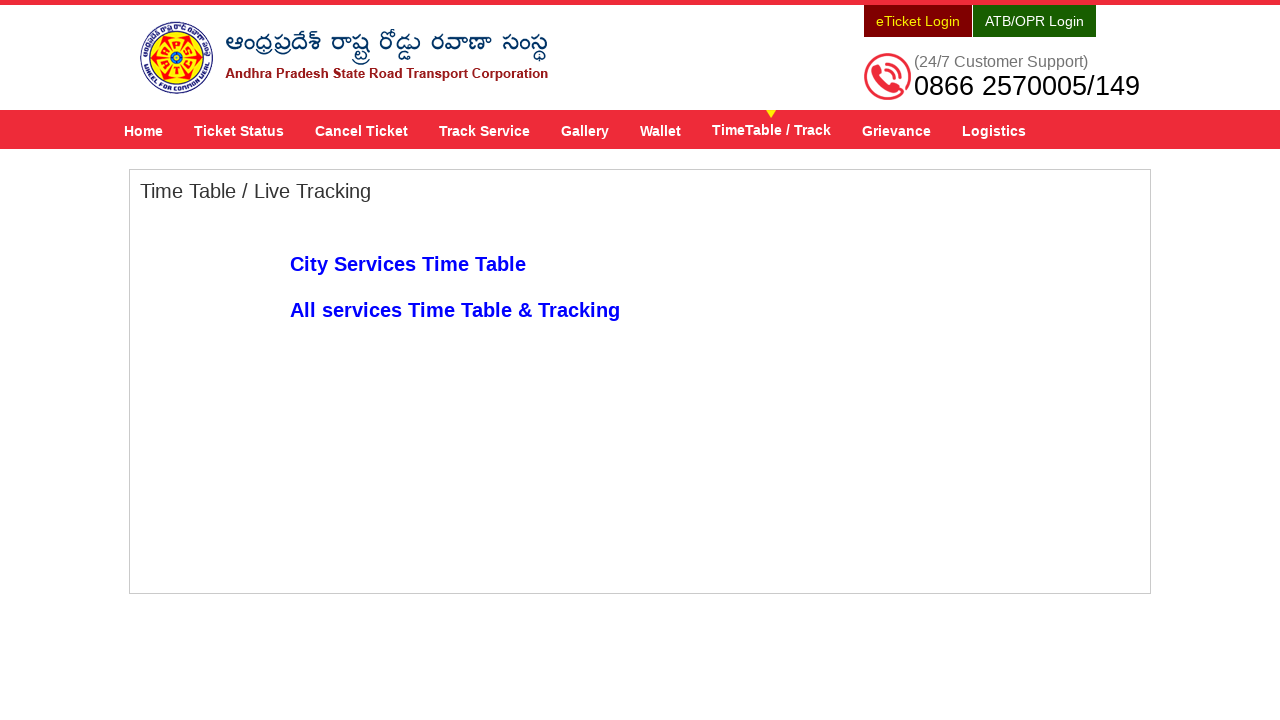

Header menu reloaded and available
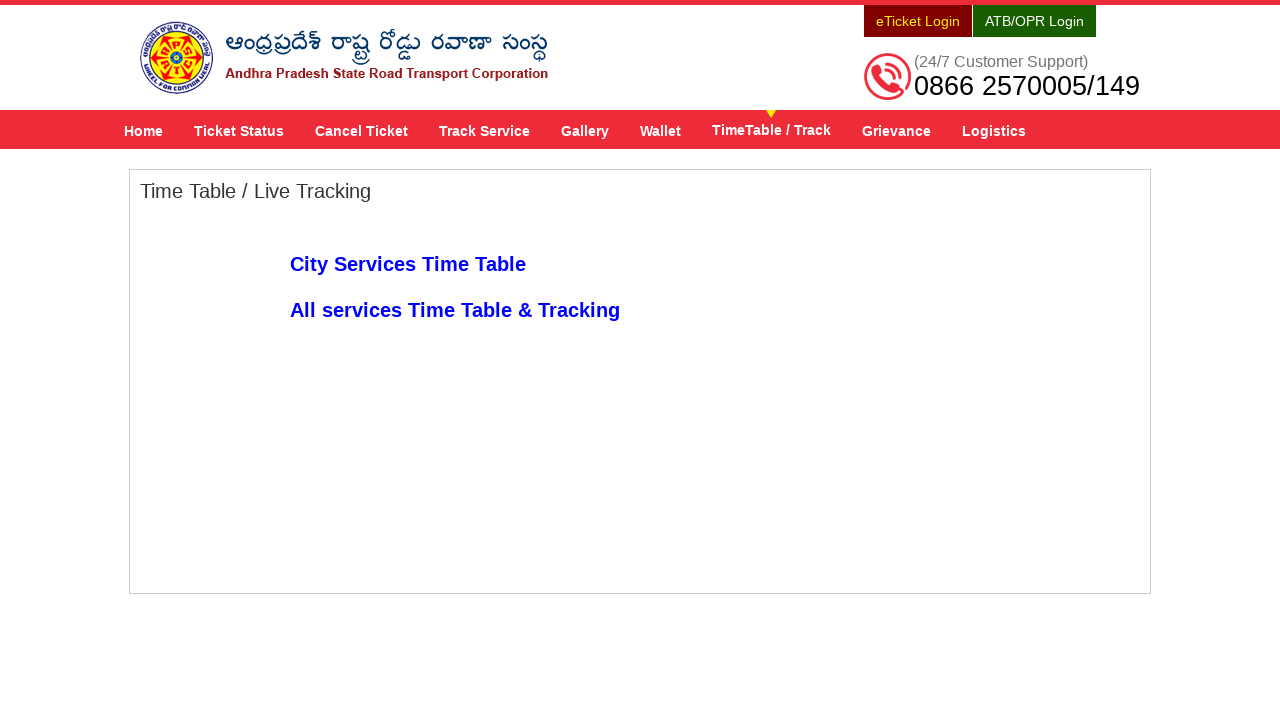

Clicked header menu link at index 7 at (896, 130) on .menu-wrap a >> nth=7
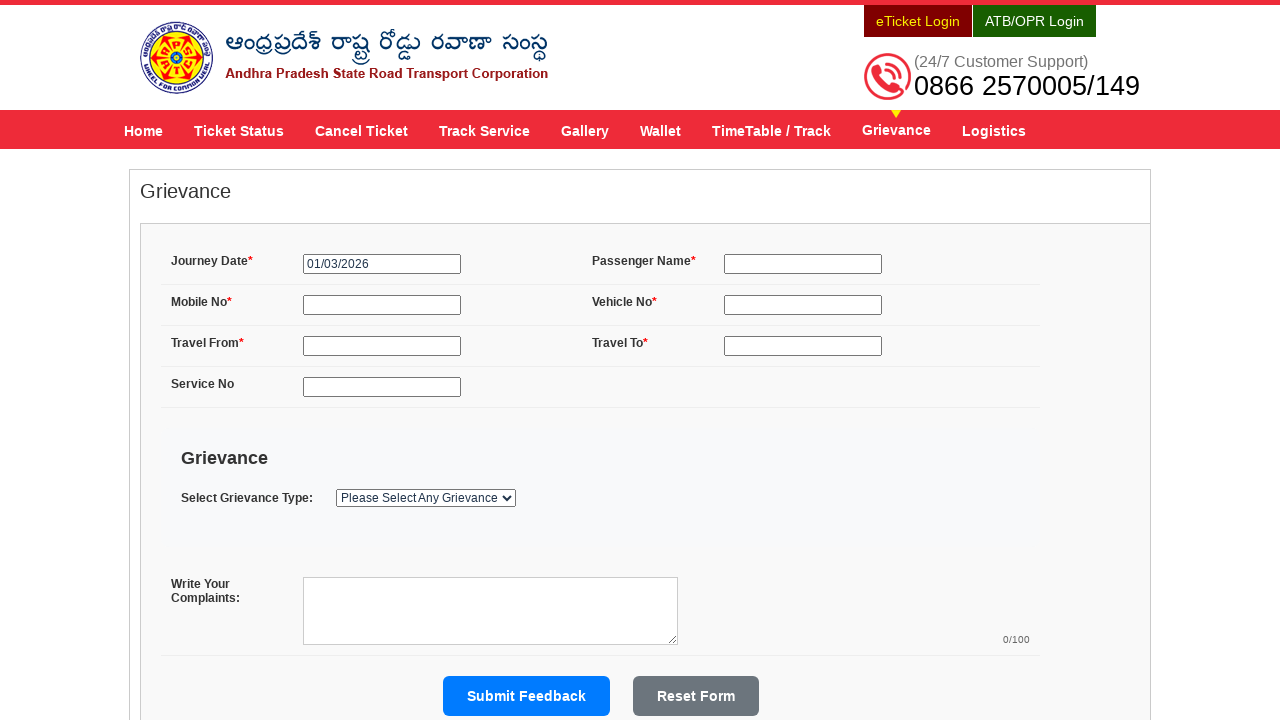

Page DOM content loaded after navigation
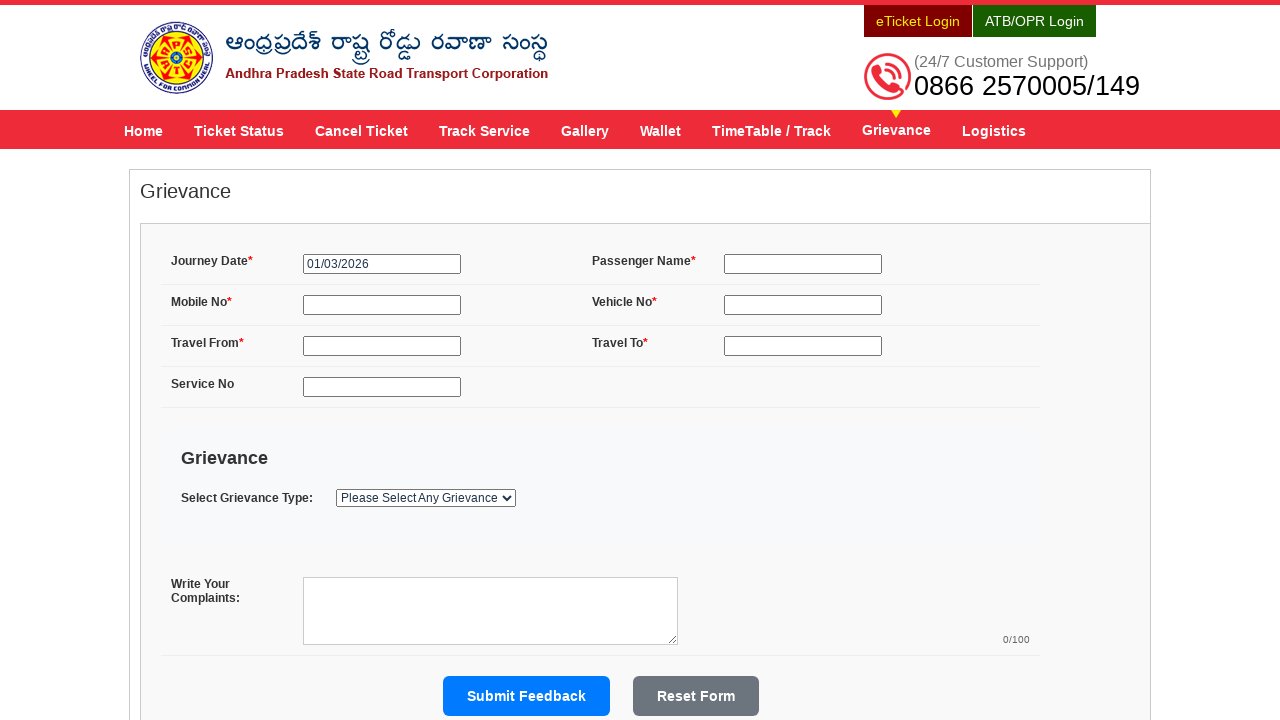

Header menu reloaded and available
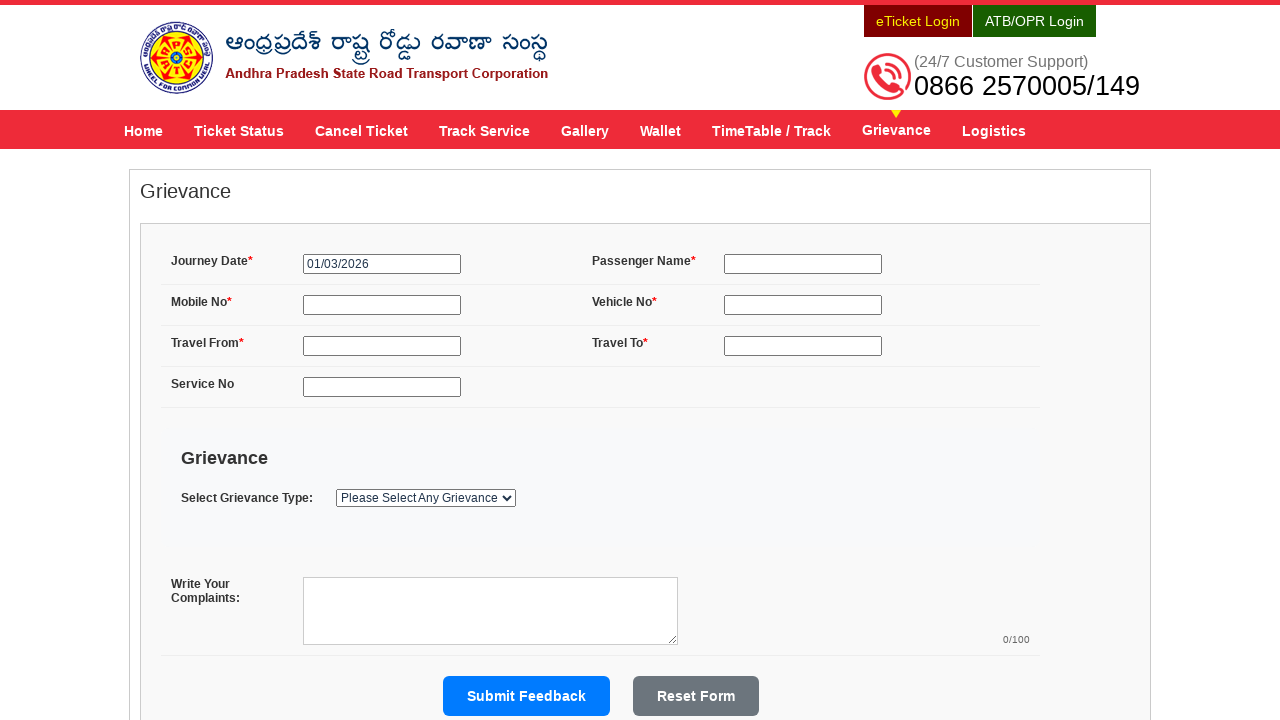

Clicked header menu link at index 8 at (994, 130) on .menu-wrap a >> nth=8
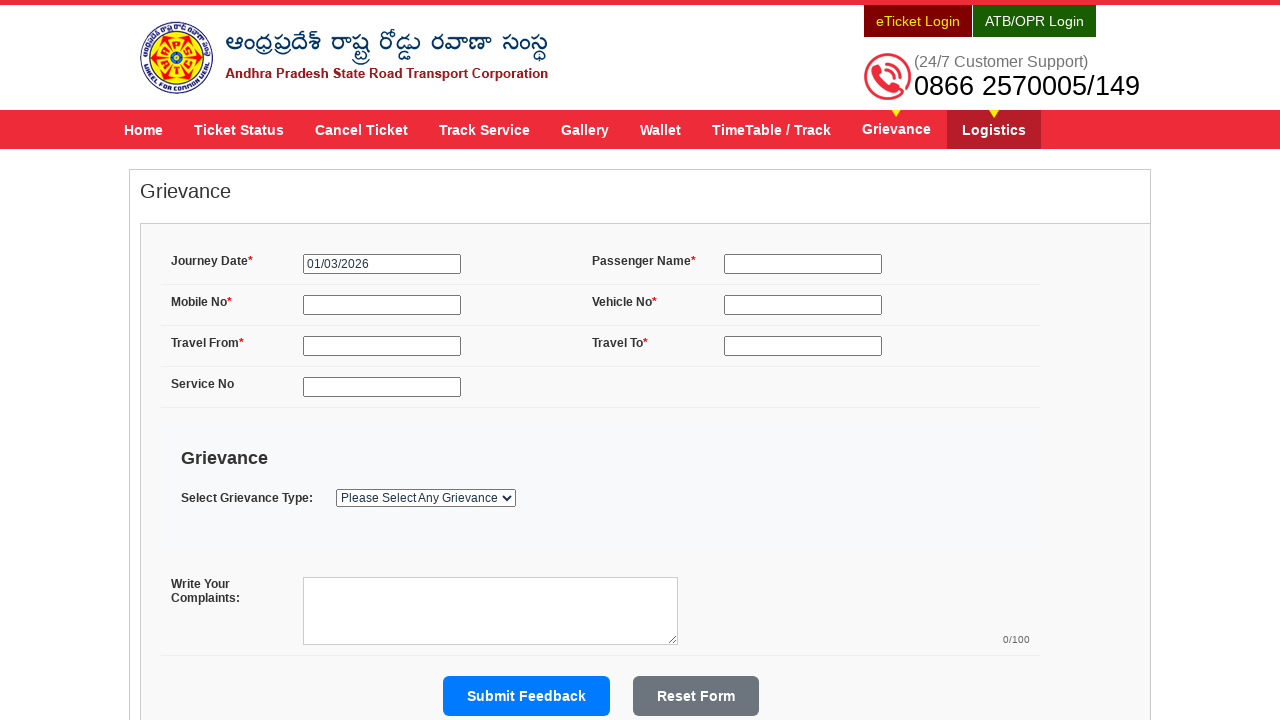

Page DOM content loaded after navigation
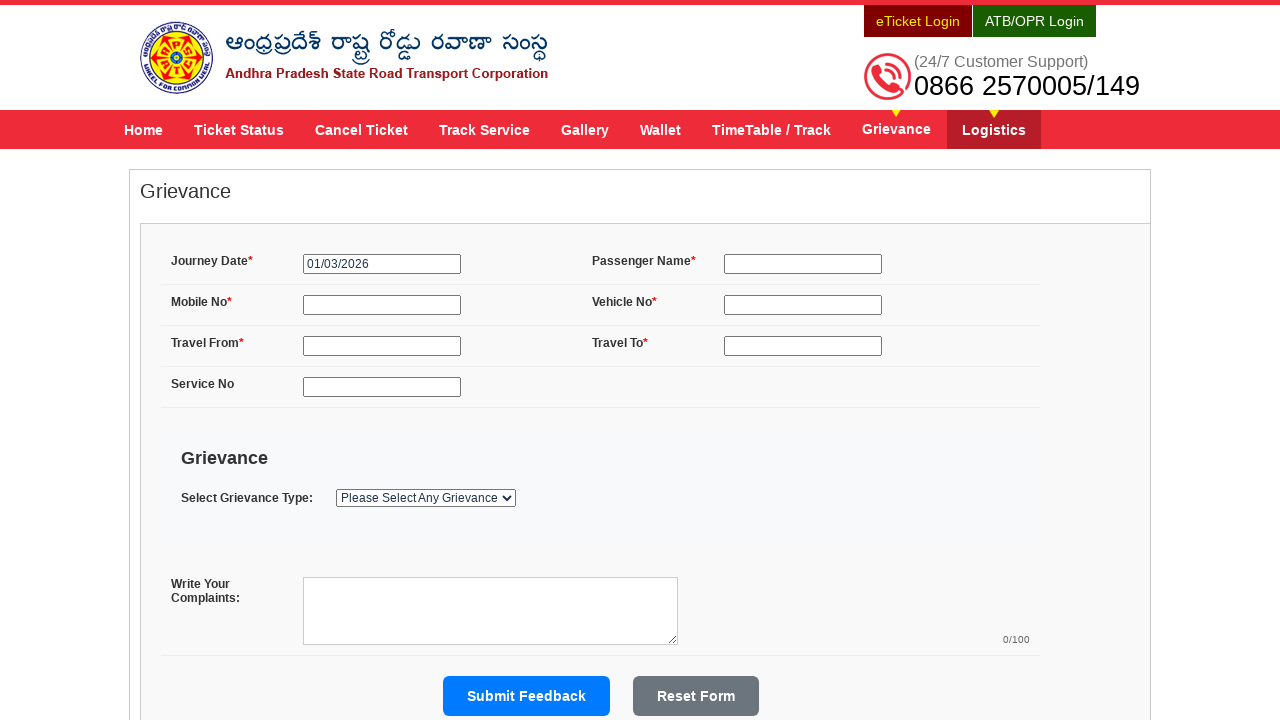

Header menu reloaded and available
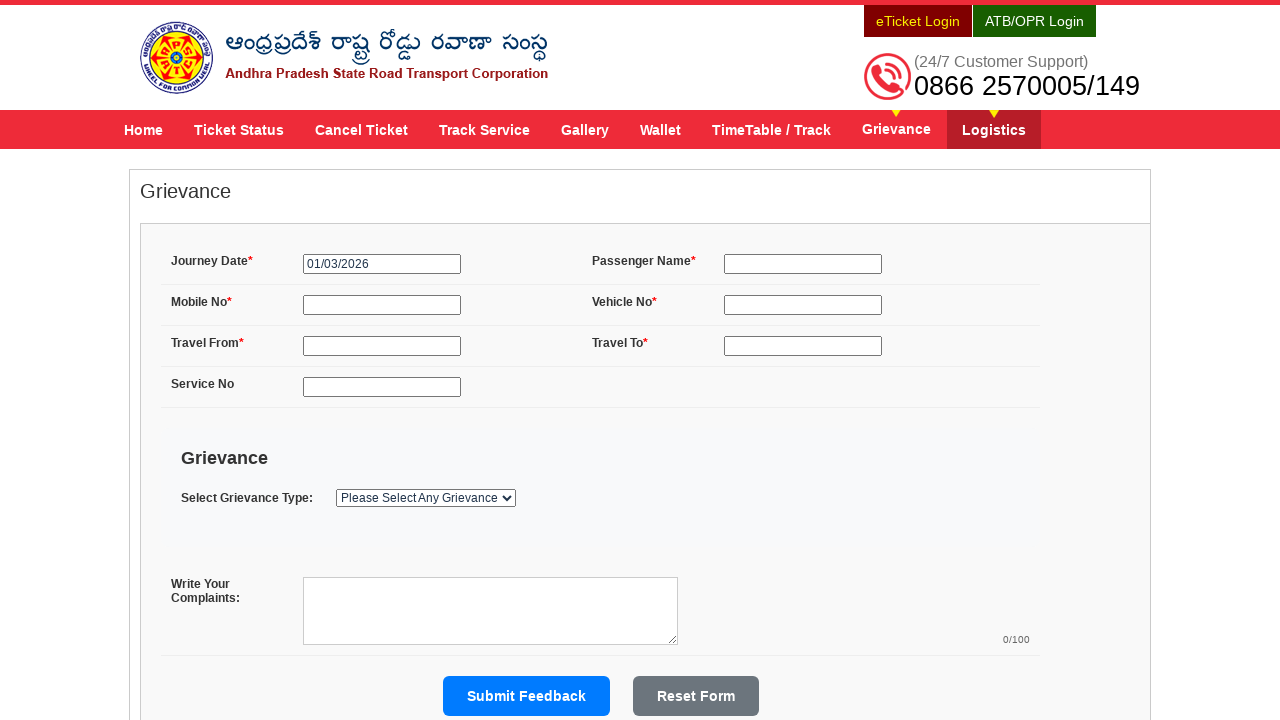

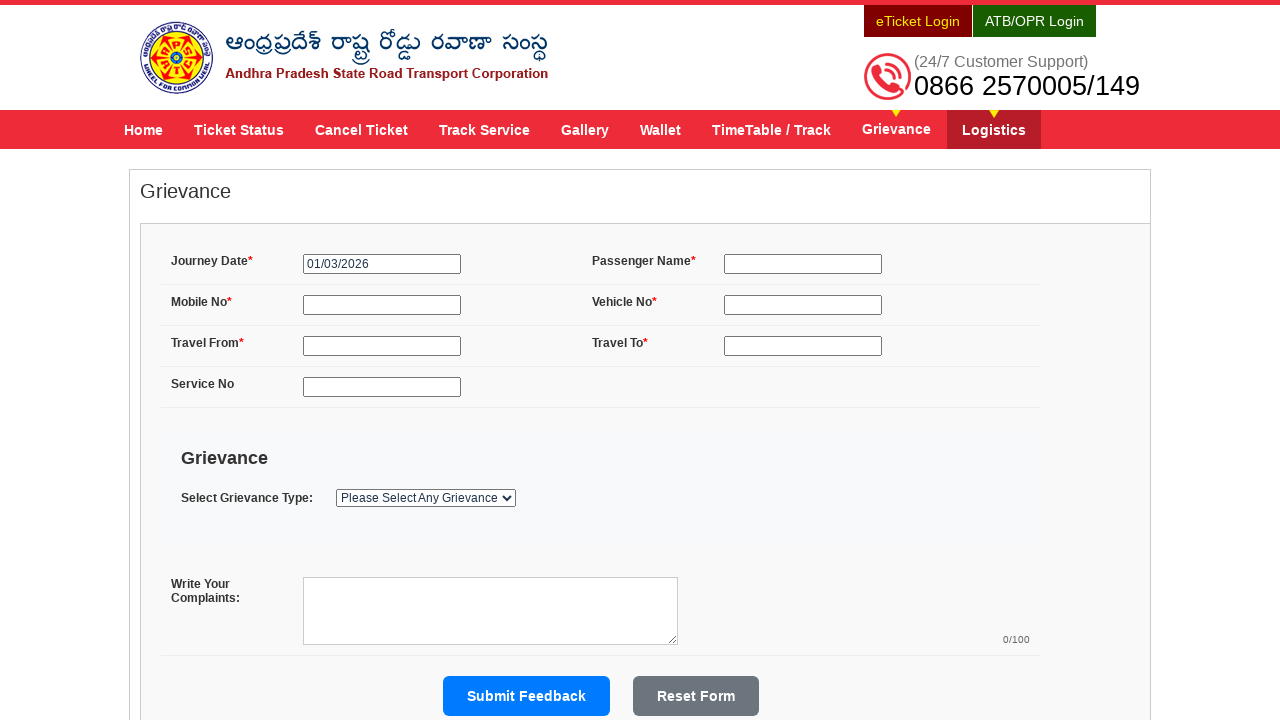